Tests the SpiceJet flight search form by interacting with the origin city input field using mouse hover, click, and text entry

Starting URL: https://www.spicejet.com/

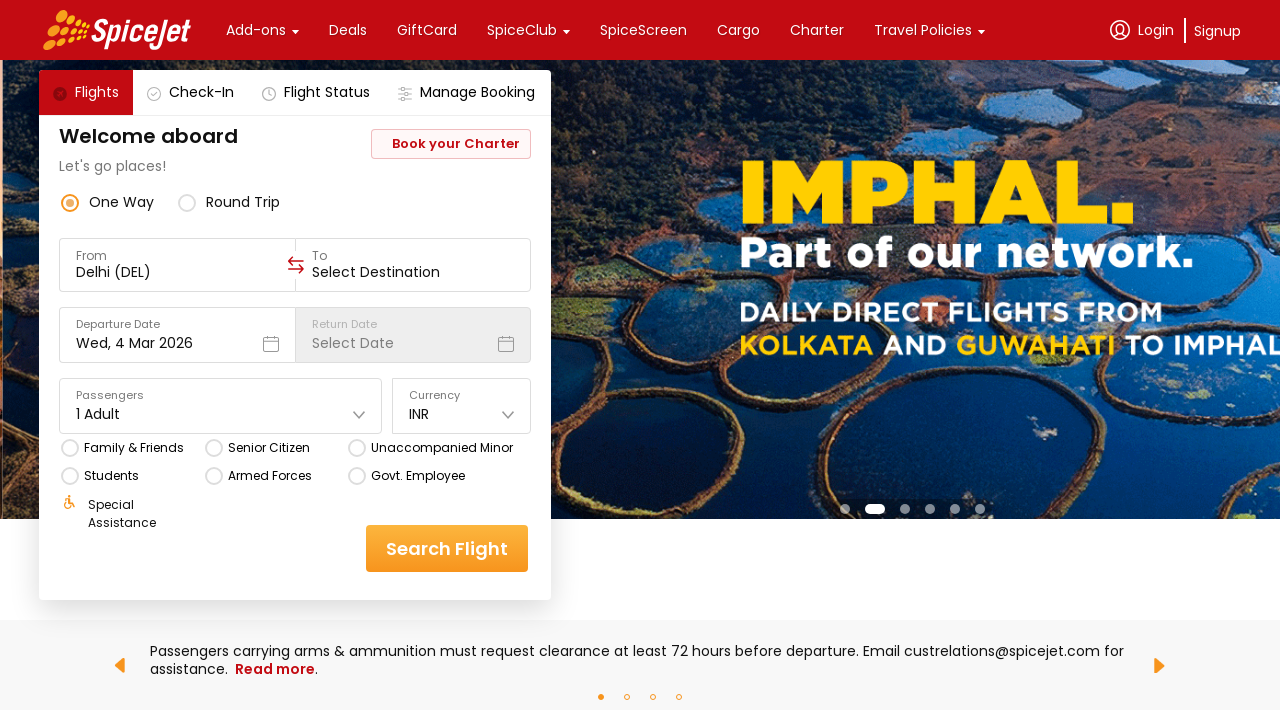

Located the origin city input field
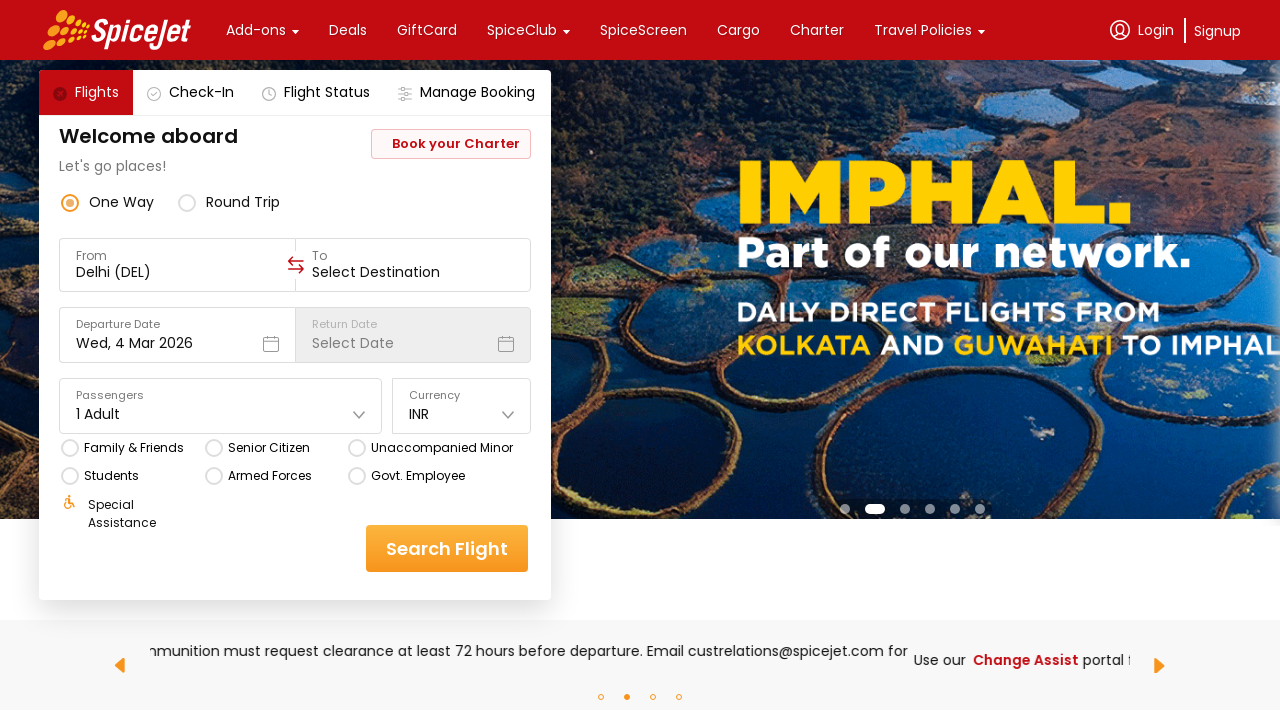

Hovered over the origin input field at (178, 272) on xpath=//div[@data-testid='to-testID-origin']/div/div/input
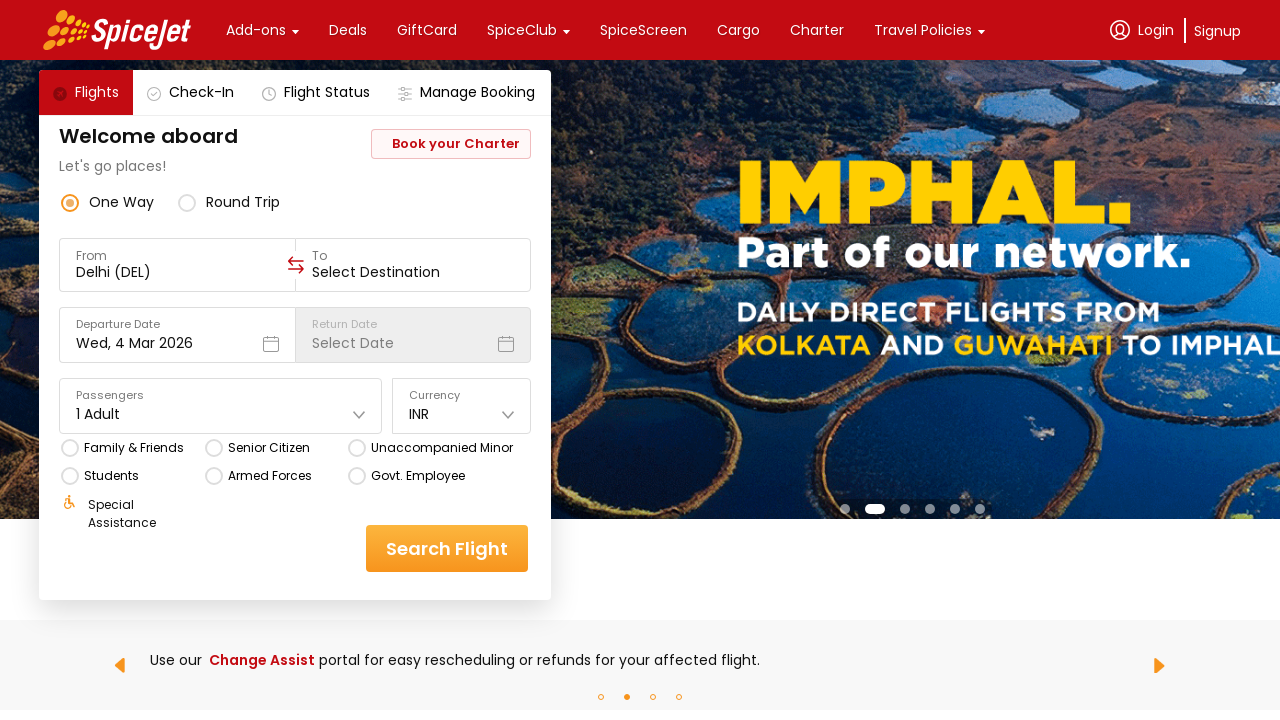

Clicked the origin input field at (178, 272) on xpath=//div[@data-testid='to-testID-origin']/div/div/input
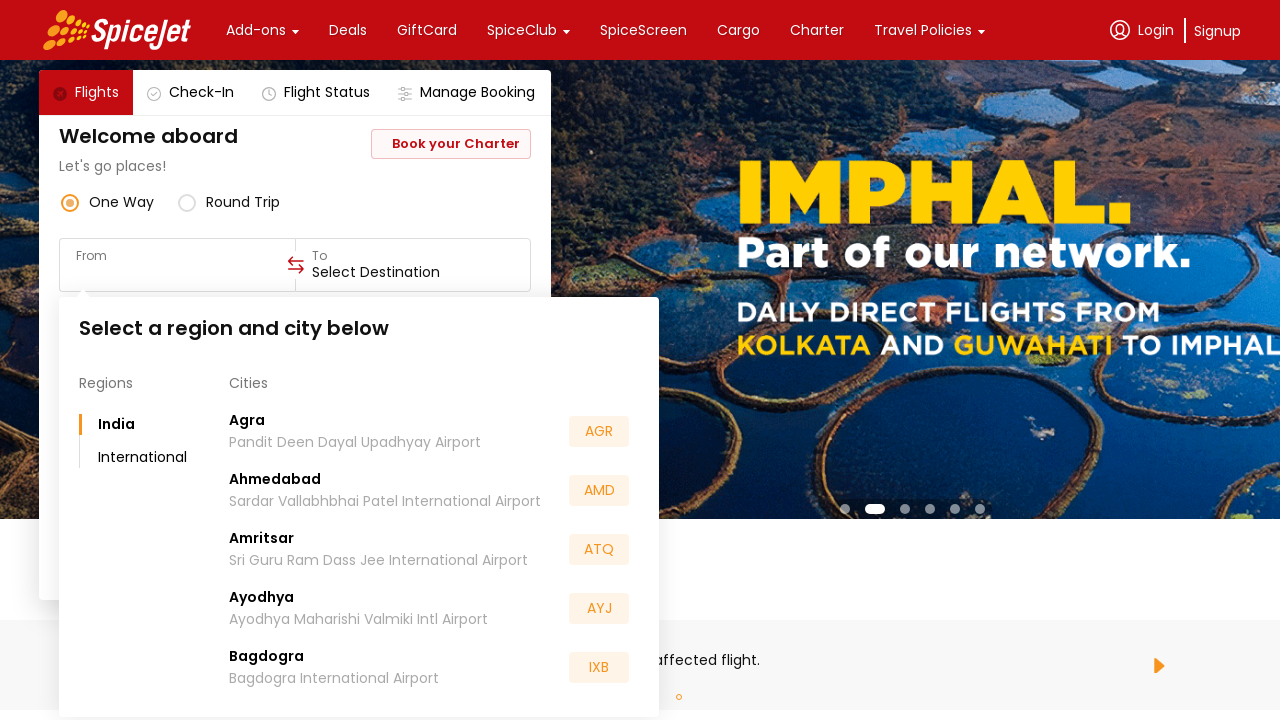

Entered 'BLR' city code in the origin field on xpath=//div[@data-testid='to-testID-origin']/div/div/input
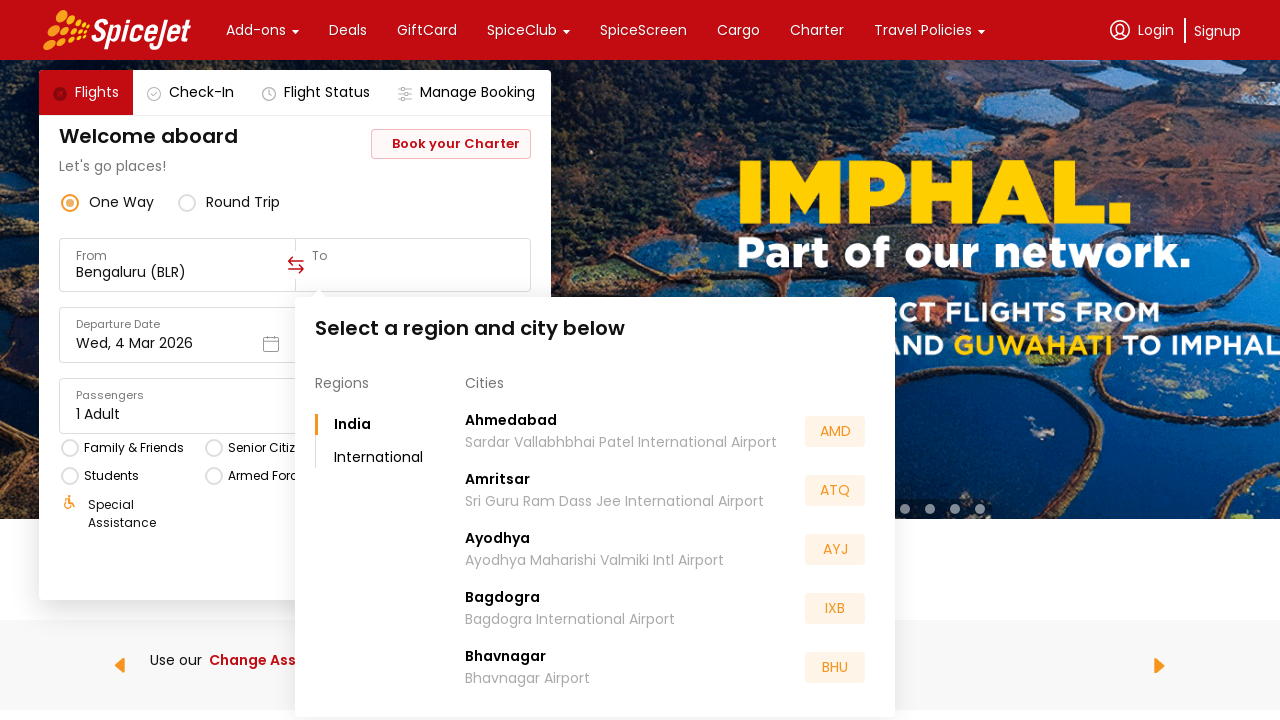

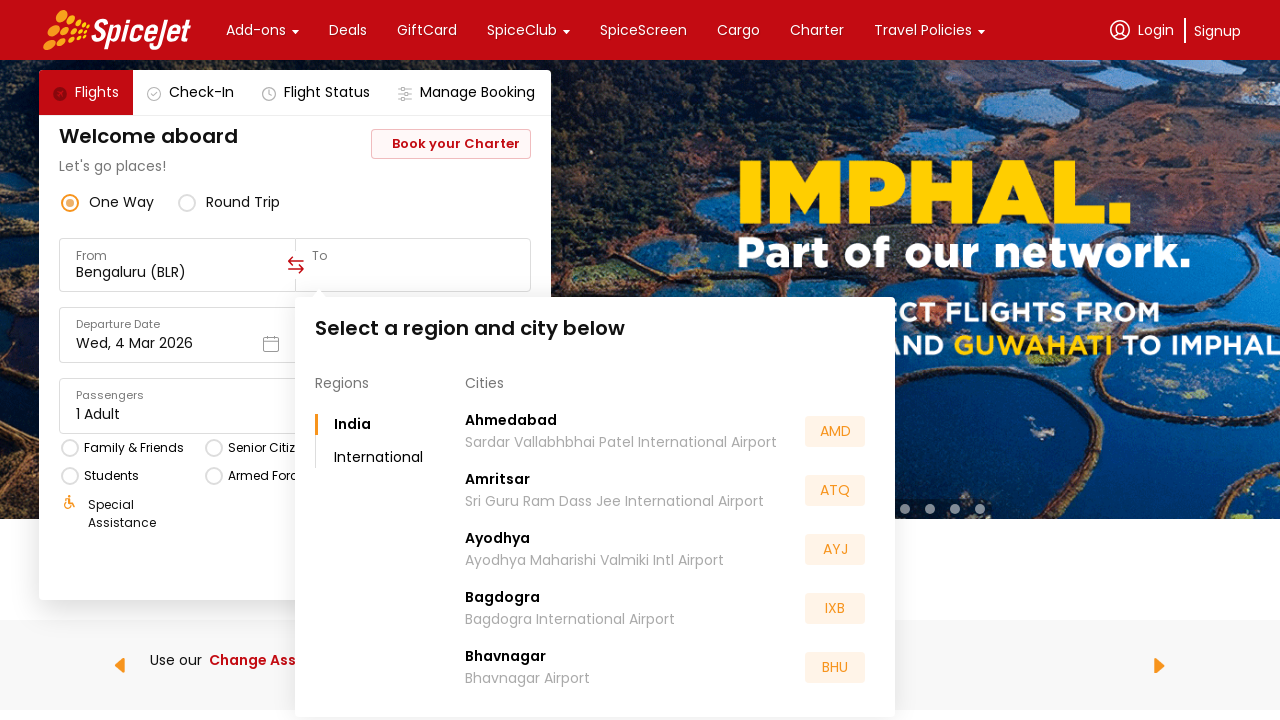